Tests registration form validation with password less than 6 characters and verifies password length error messages

Starting URL: https://alada.vn/tai-khoan/dang-ky.html

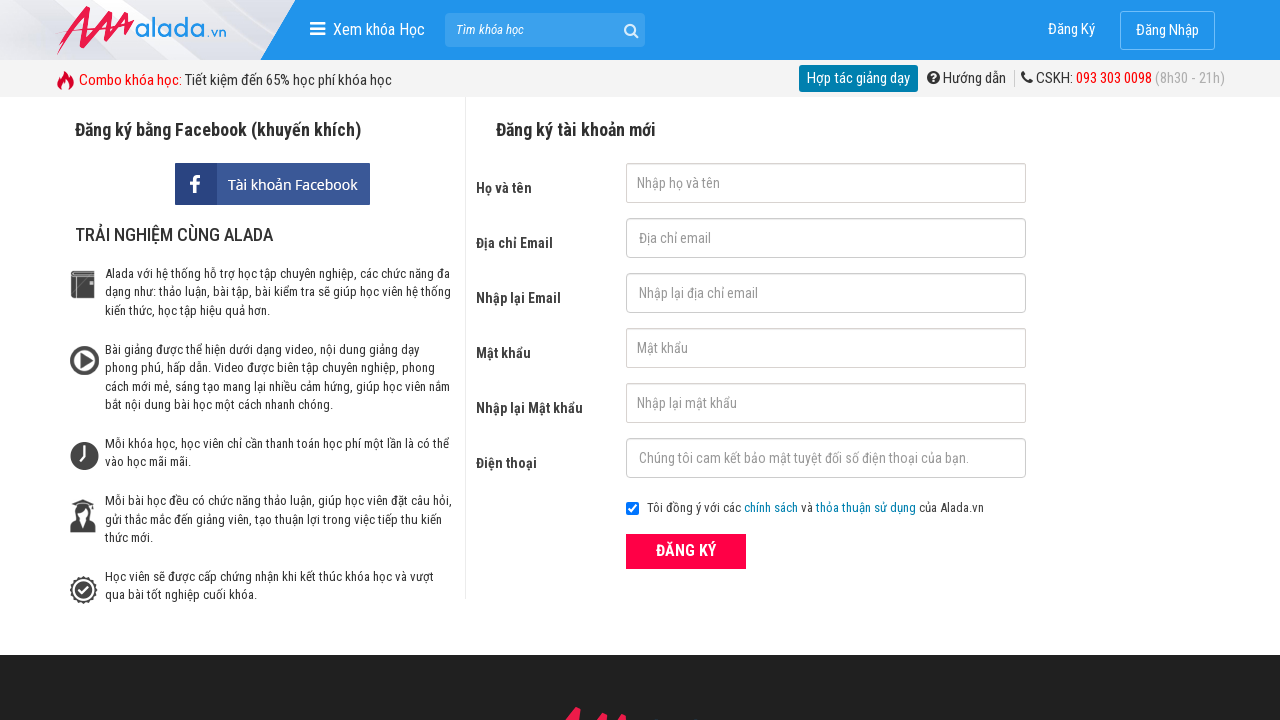

Filled full name field with 'Long Nguyen' on #txtFirstname
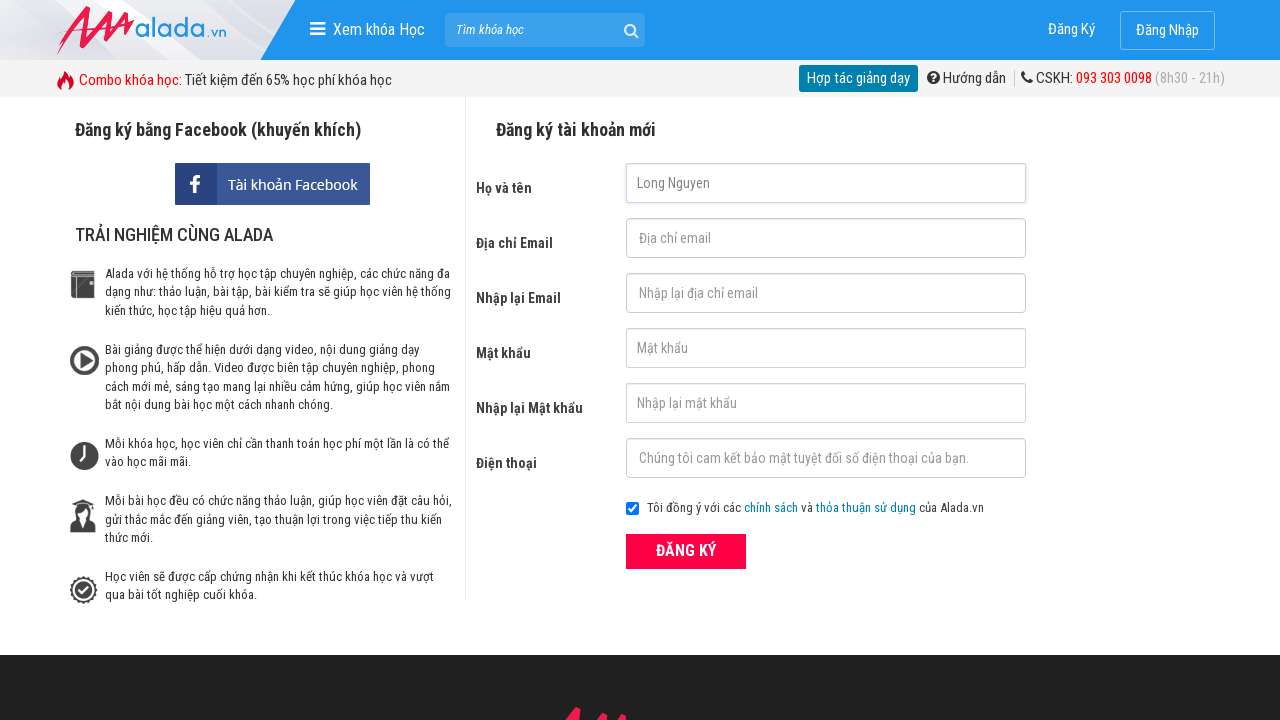

Filled email field with 'long@abc.com' on #txtEmail
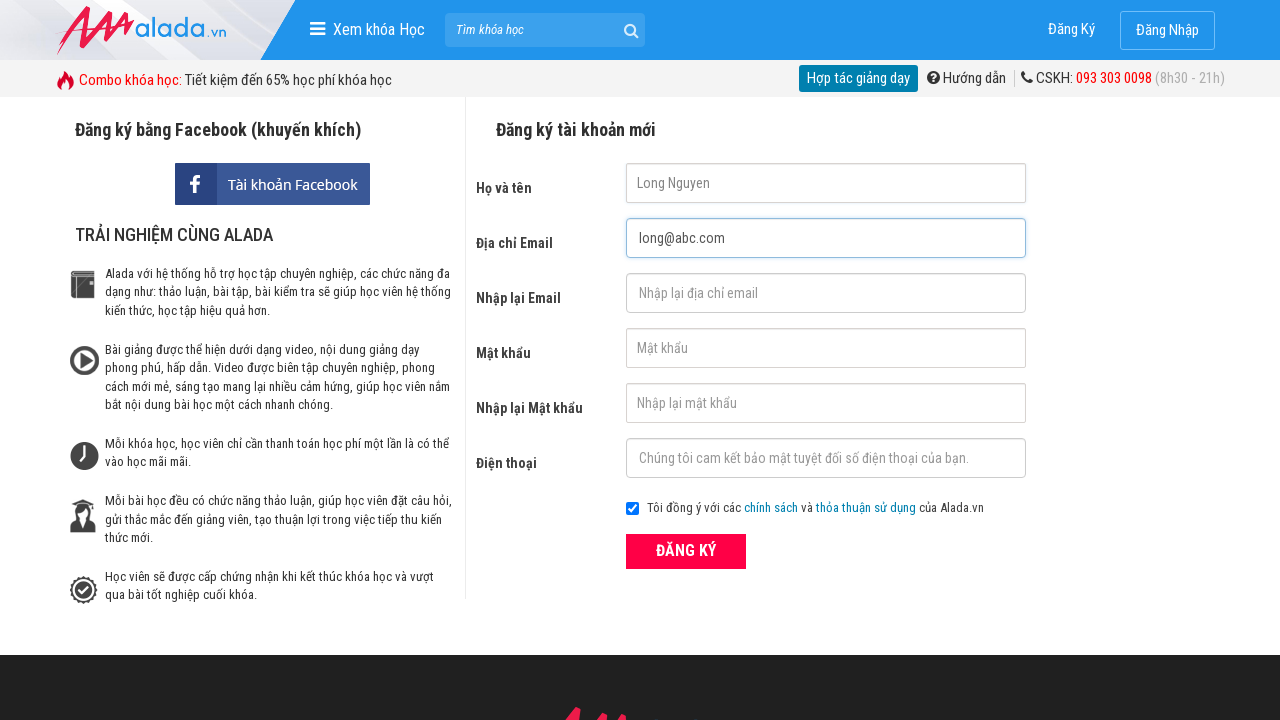

Filled confirm email field with 'long@abc.com' on #txtCEmail
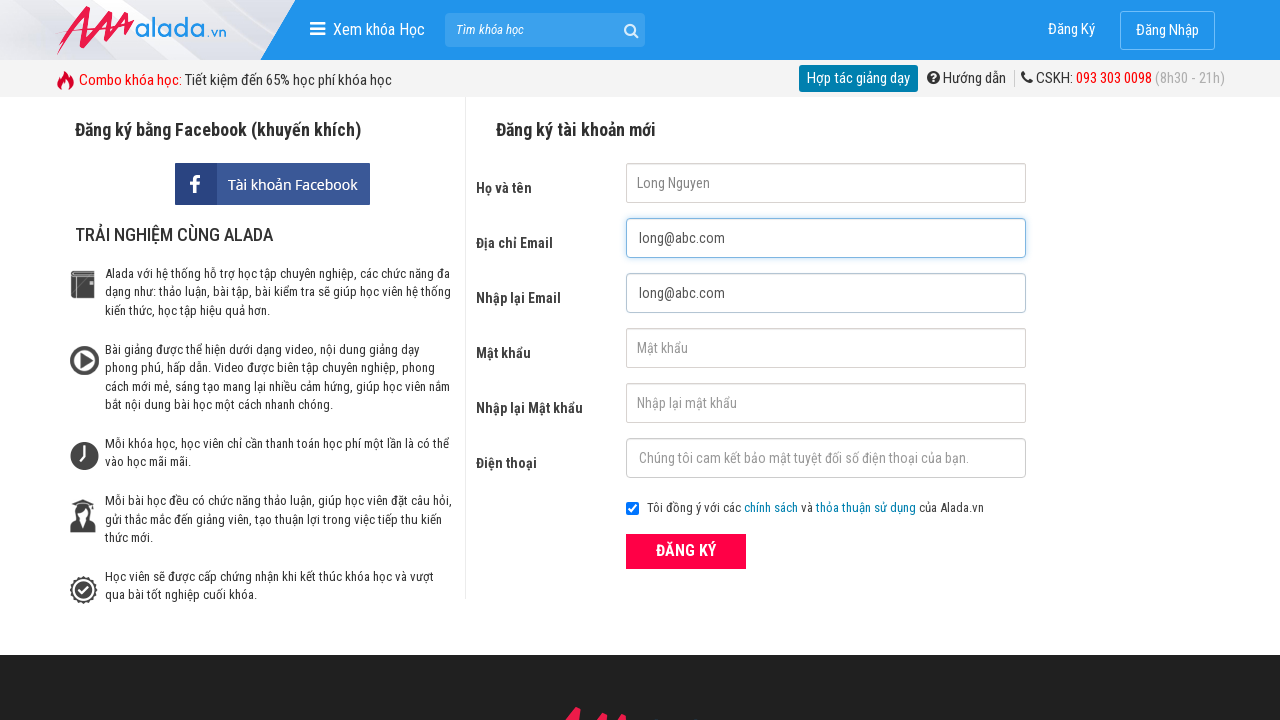

Filled password field with short password '123' (less than 6 characters) on #txtPassword
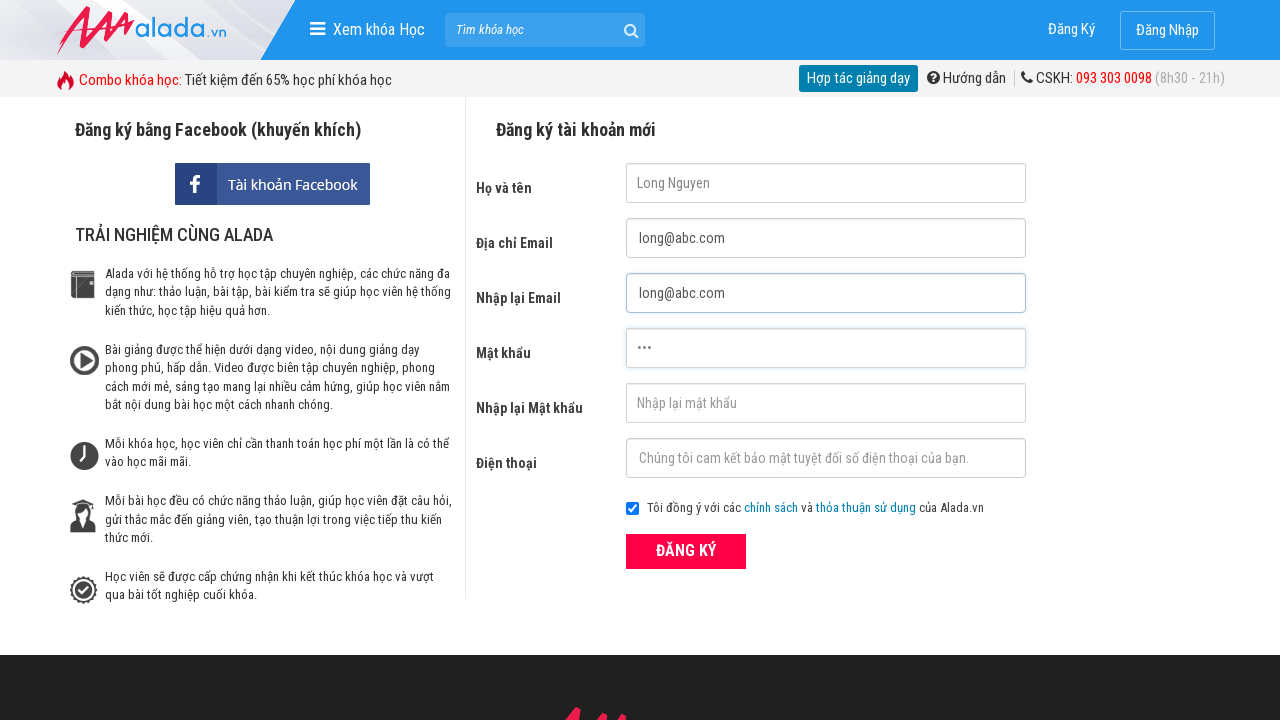

Filled confirm password field with short password '123' (less than 6 characters) on #txtCPassword
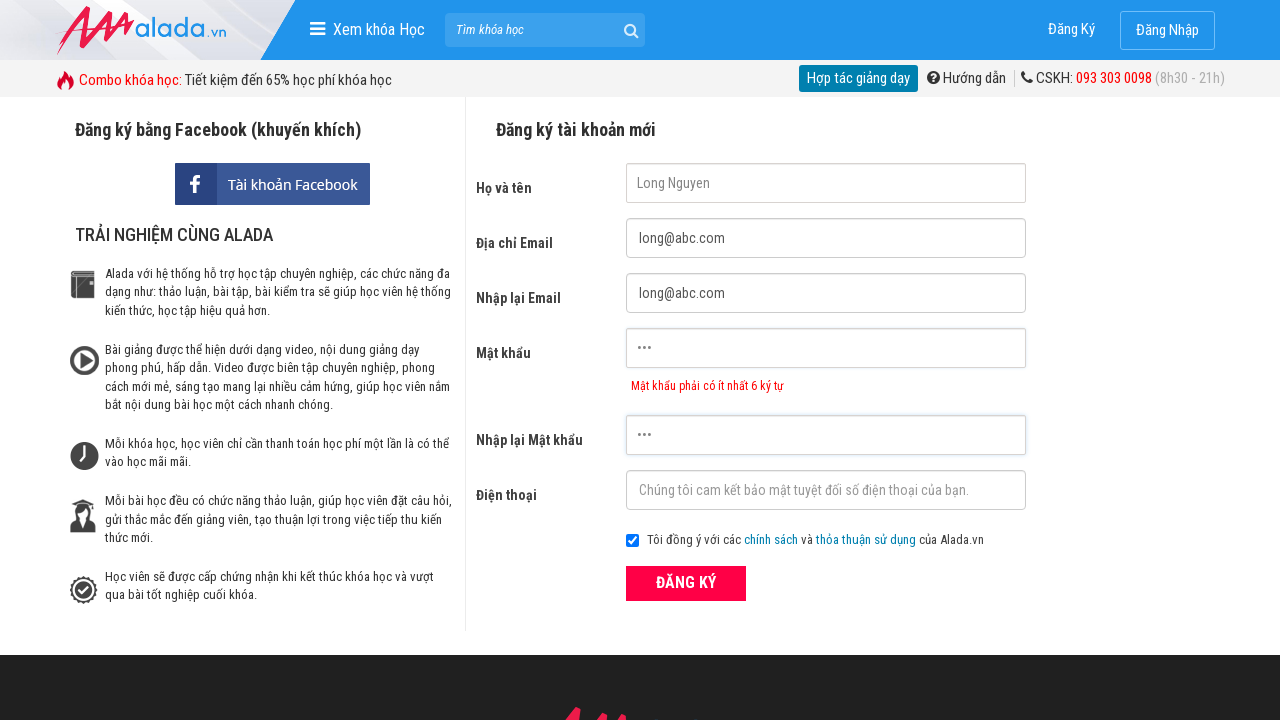

Filled phone number field with '0975474355' on #txtPhone
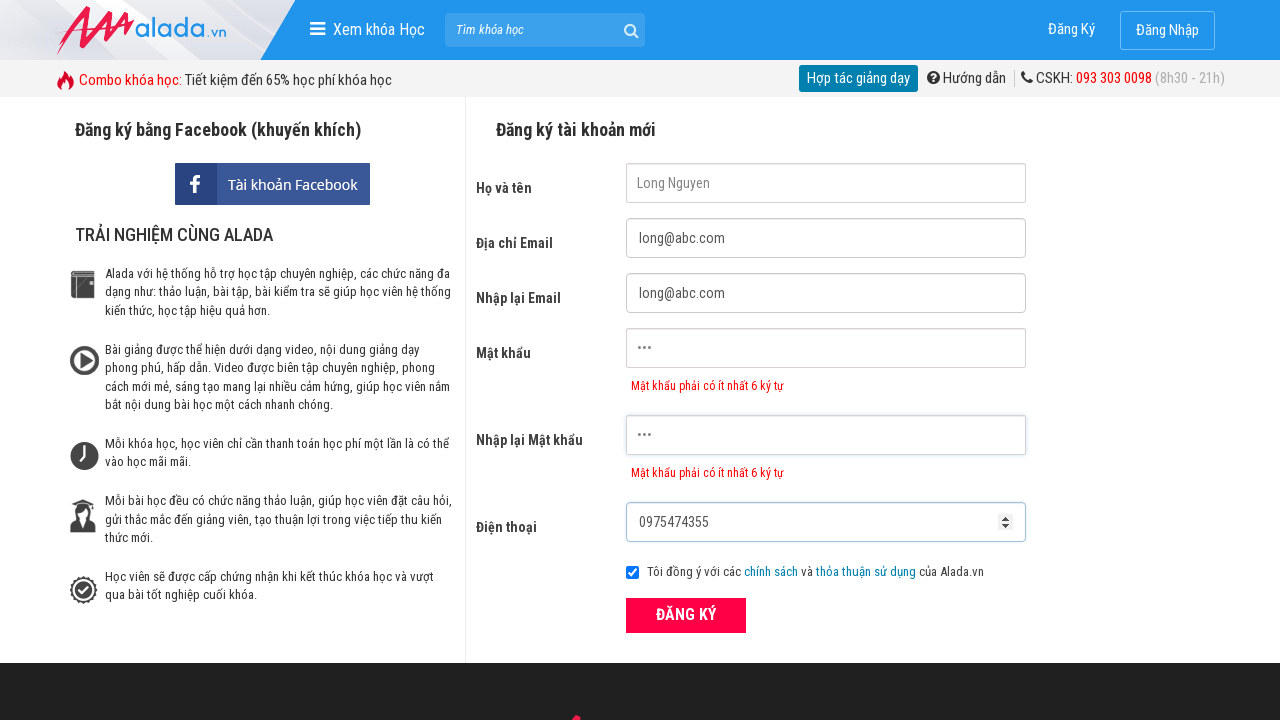

Clicked submit button to attempt registration at (686, 615) on button[type='submit']
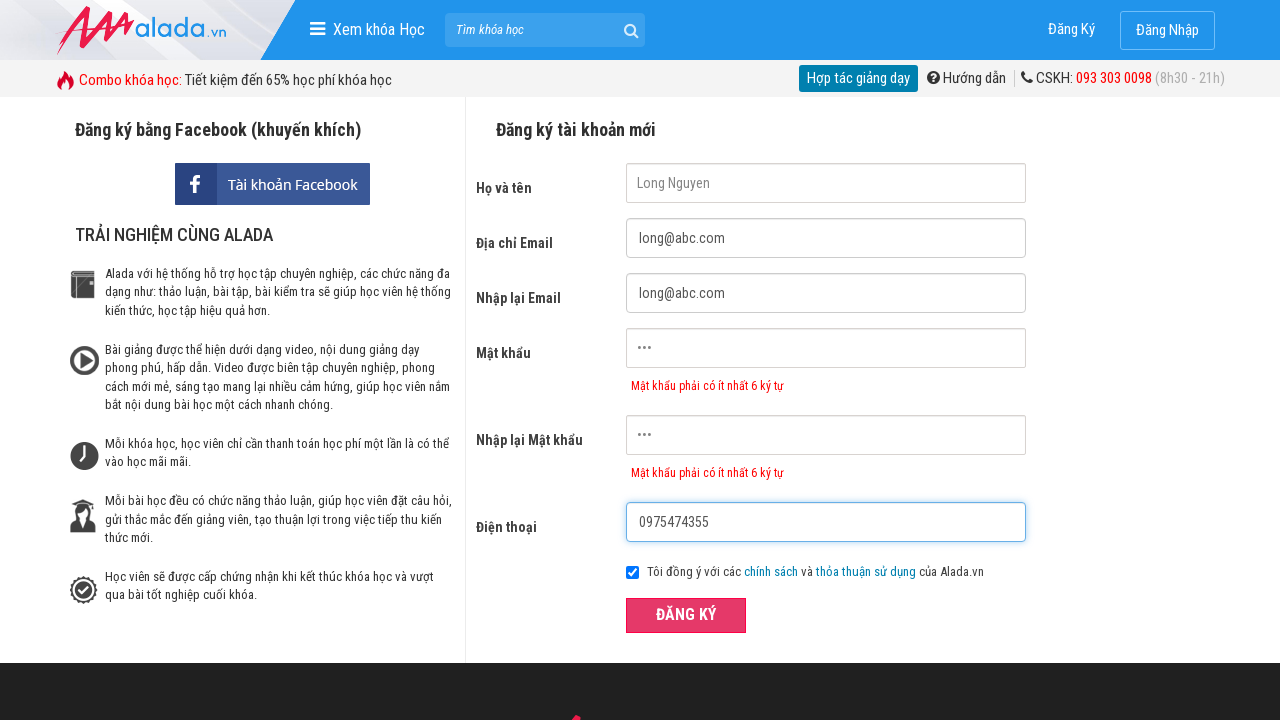

Password error message appeared
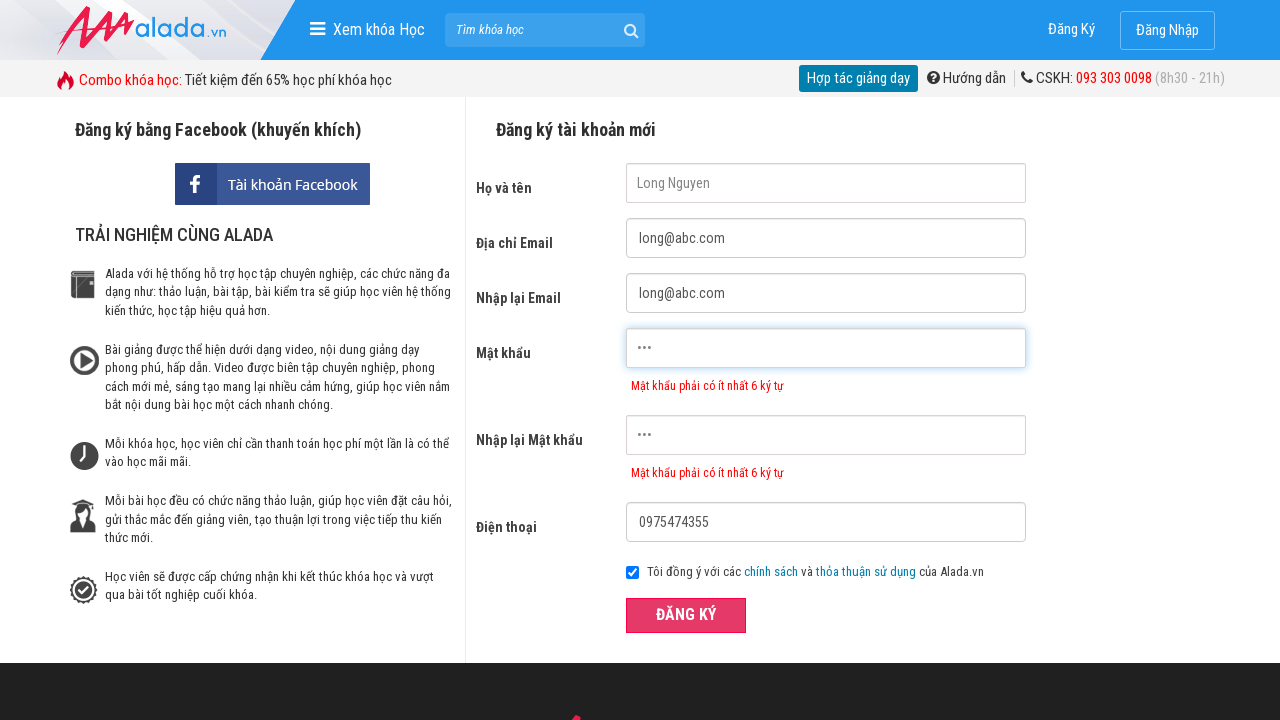

Confirm password error message appeared - validation for password length less than 6 characters verified
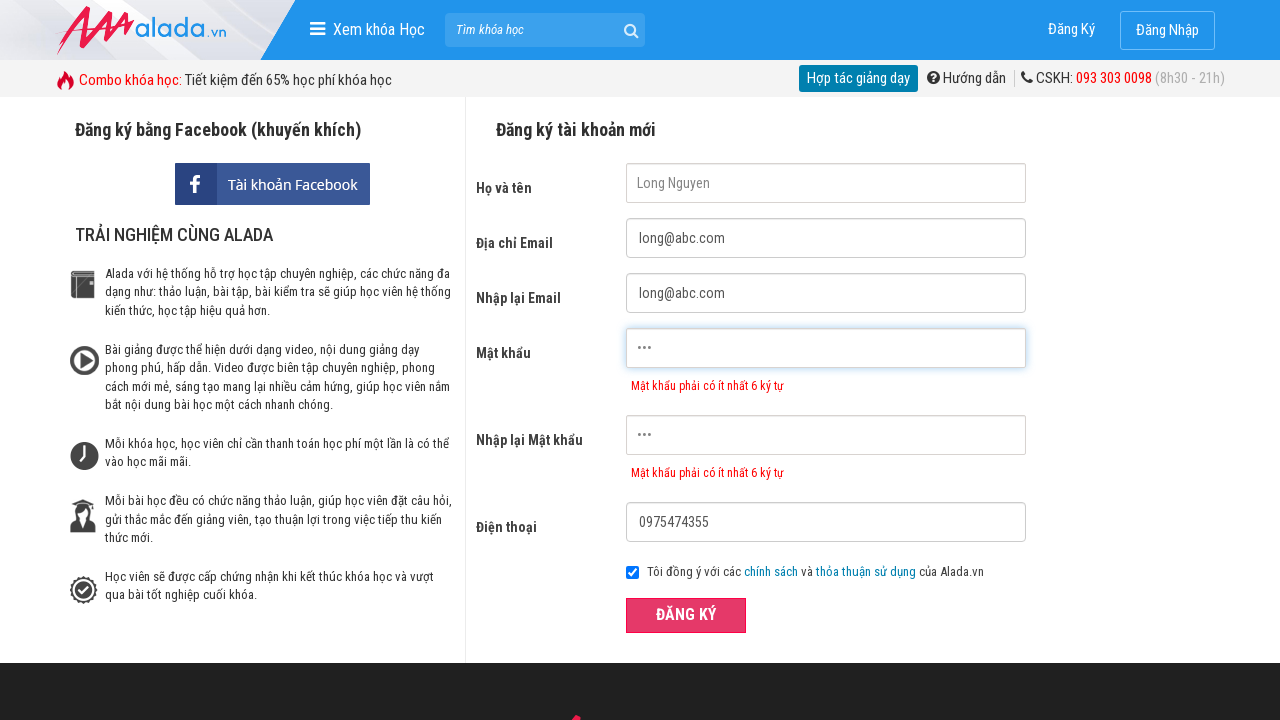

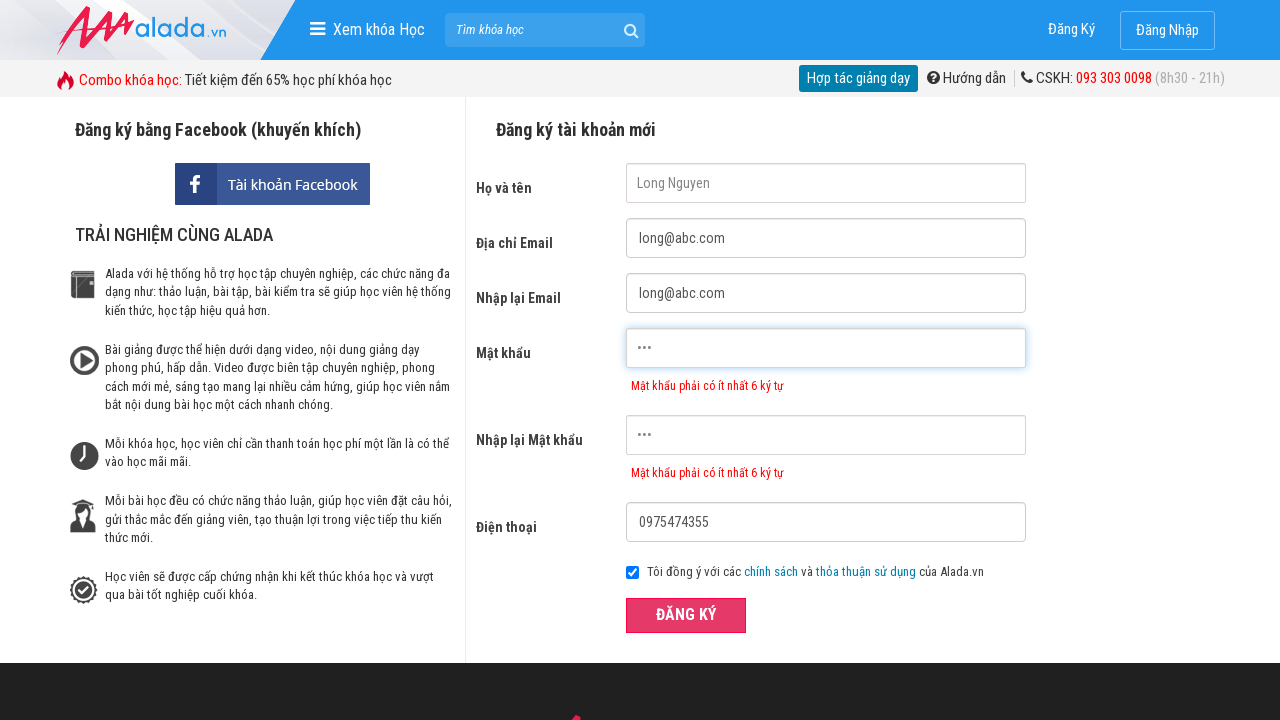